Tests a web form by filling a text input field with "Selenium" and clicking the submit button on the Selenium test page.

Starting URL: https://www.selenium.dev/selenium/web/web-form.html

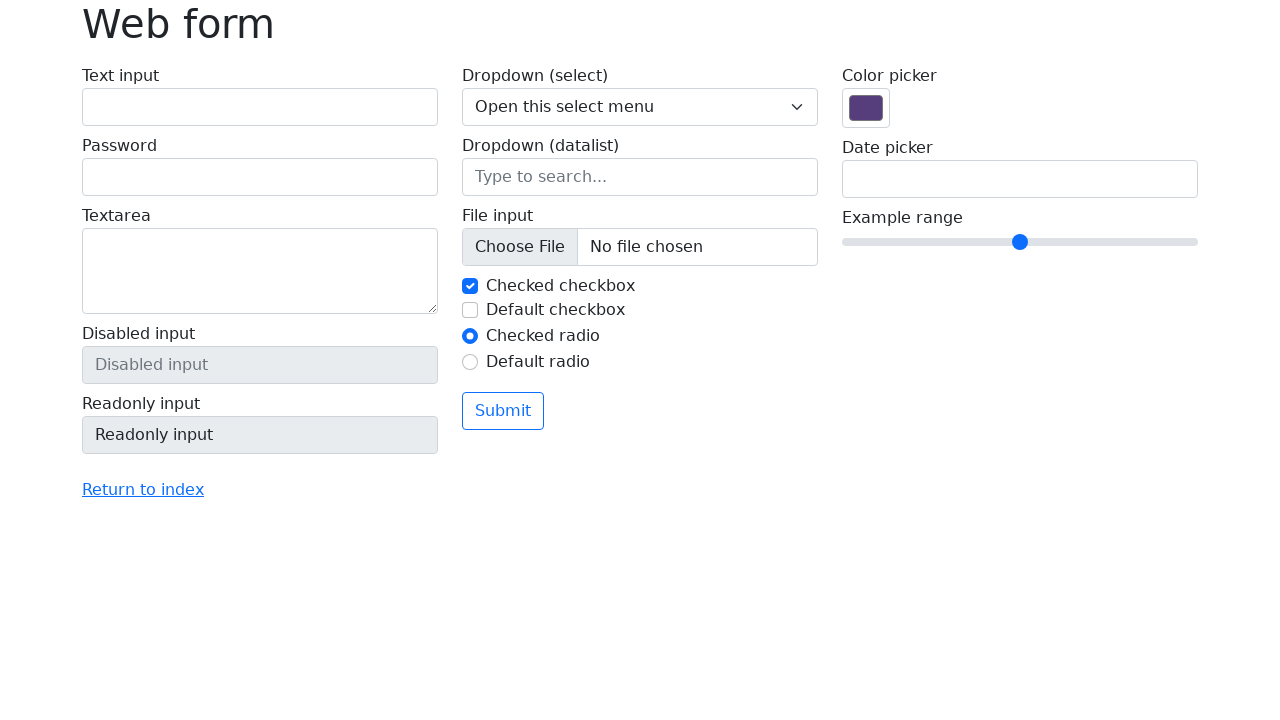

Text input field appeared
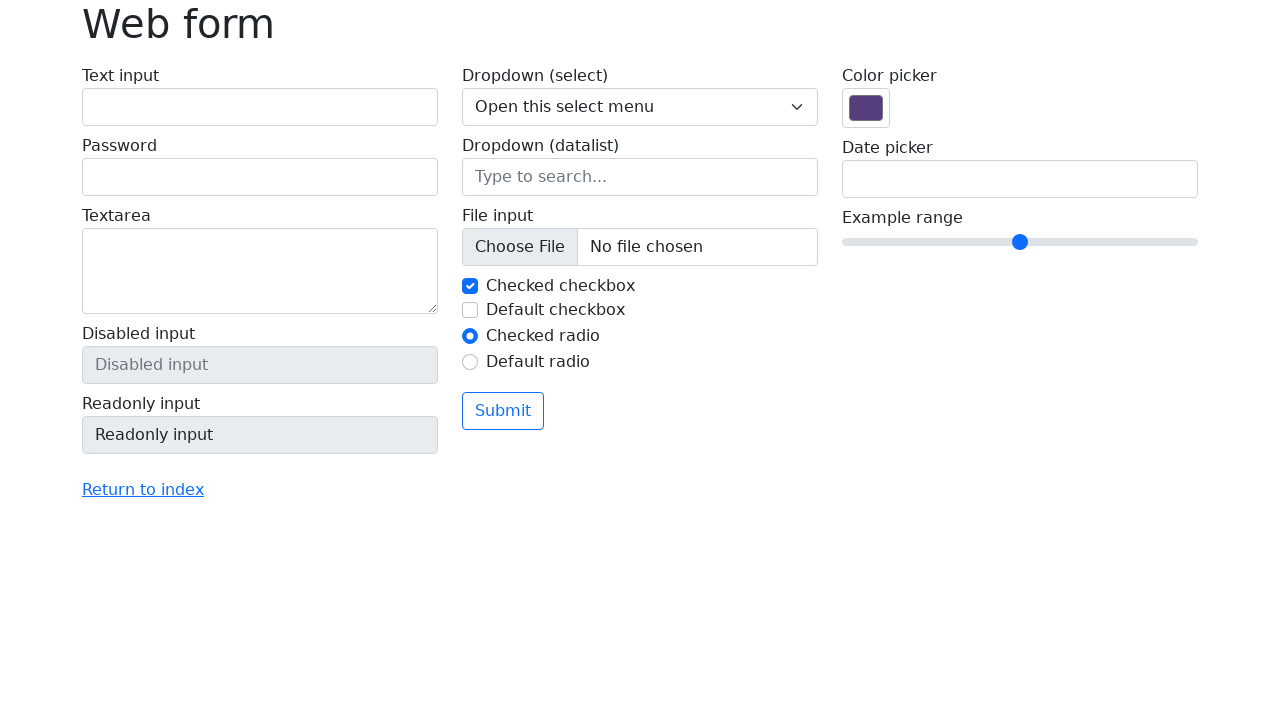

Filled text input field with 'Selenium' on input[name='my-text']
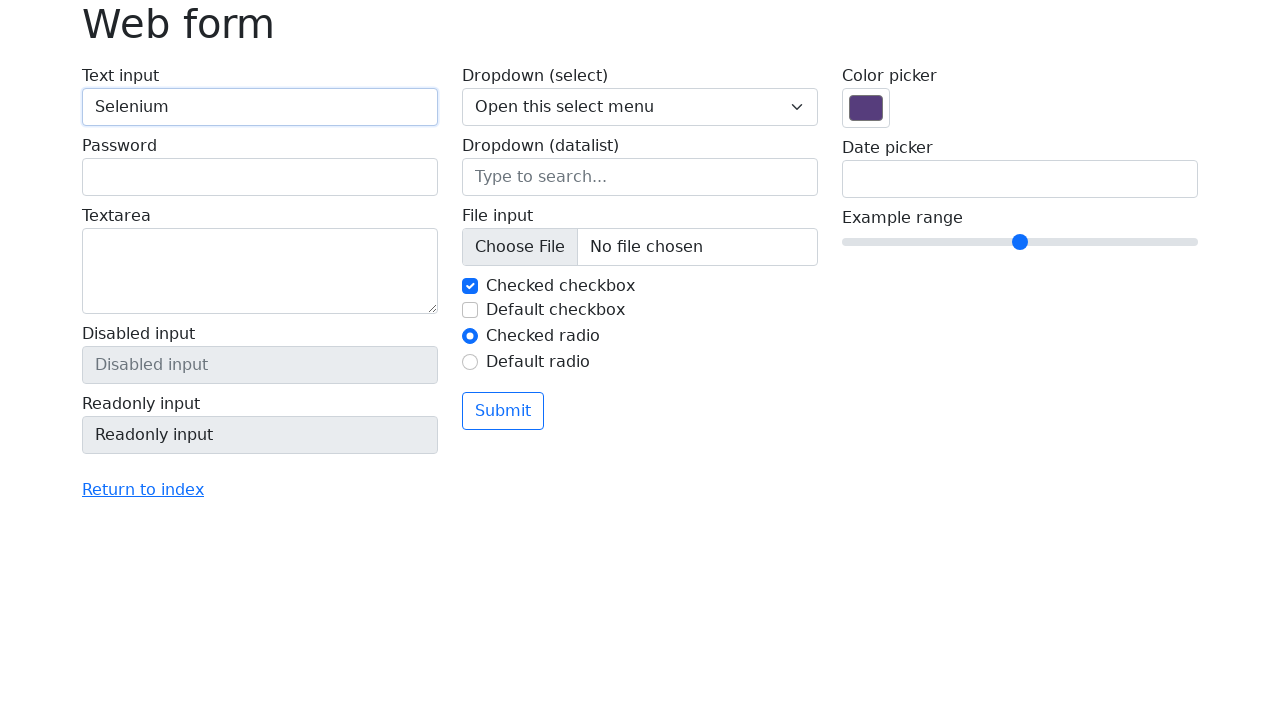

Clicked the submit button at (503, 411) on button
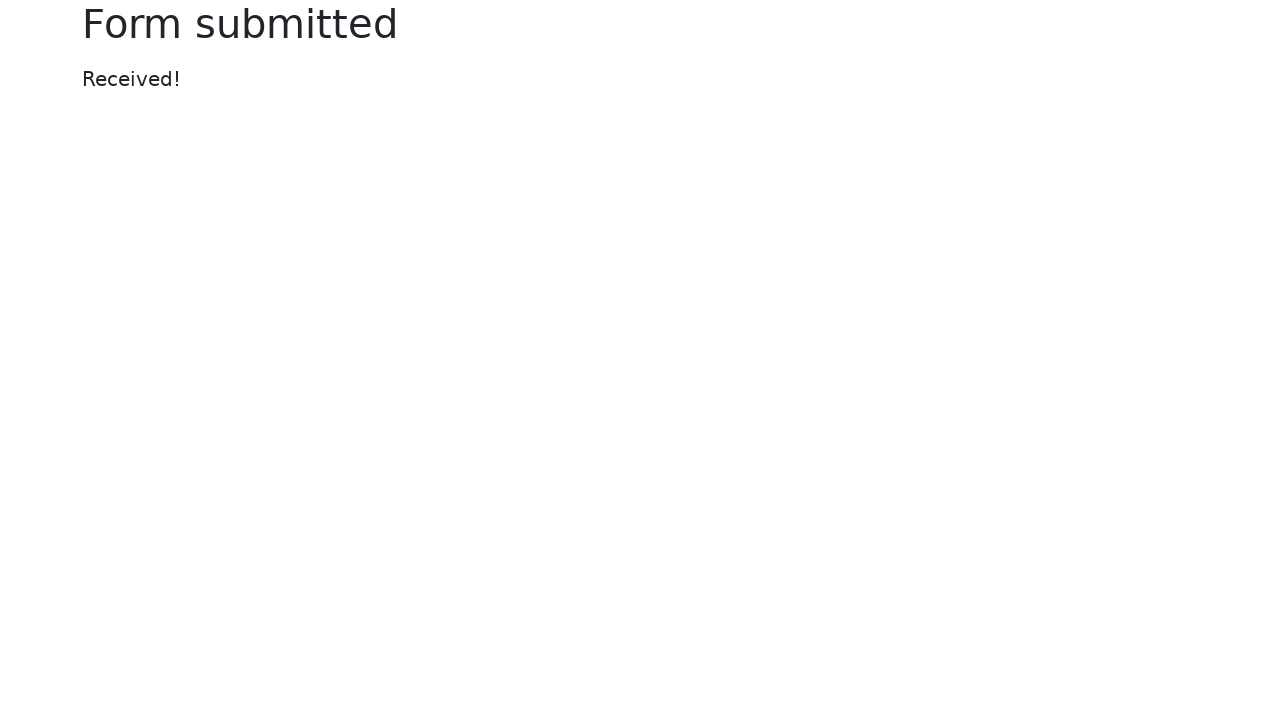

Form submission completed and page stabilized
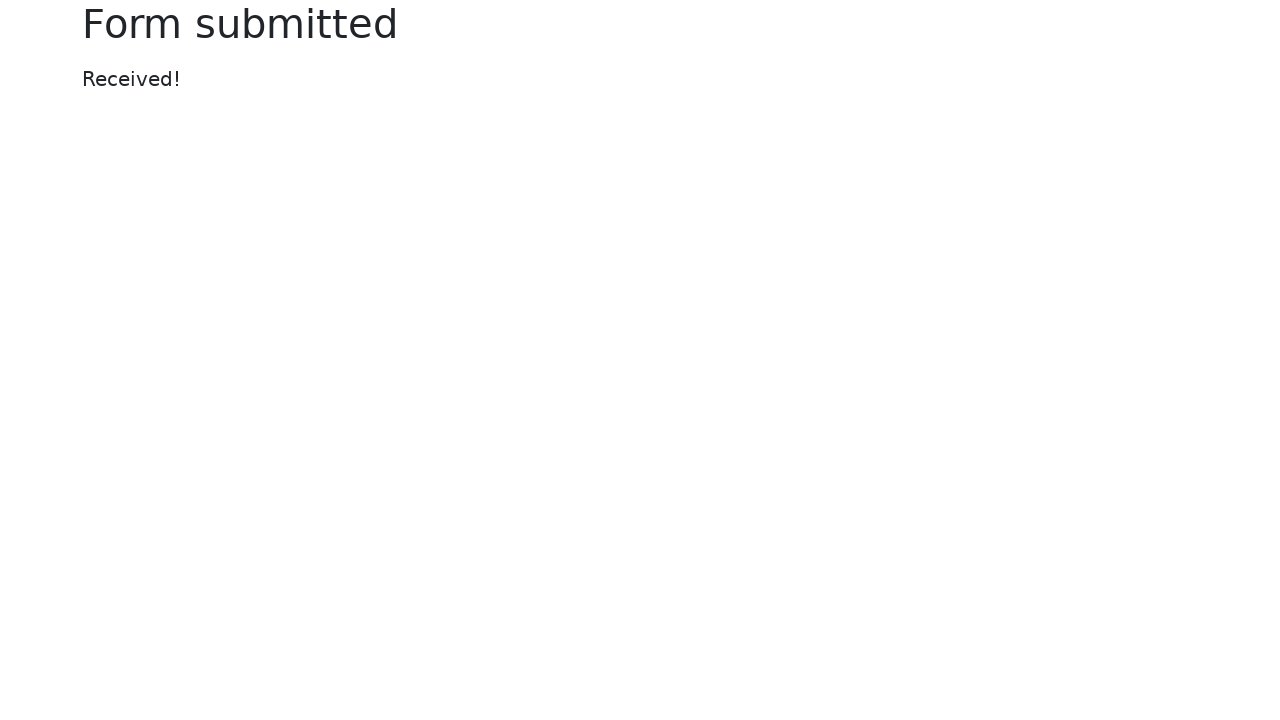

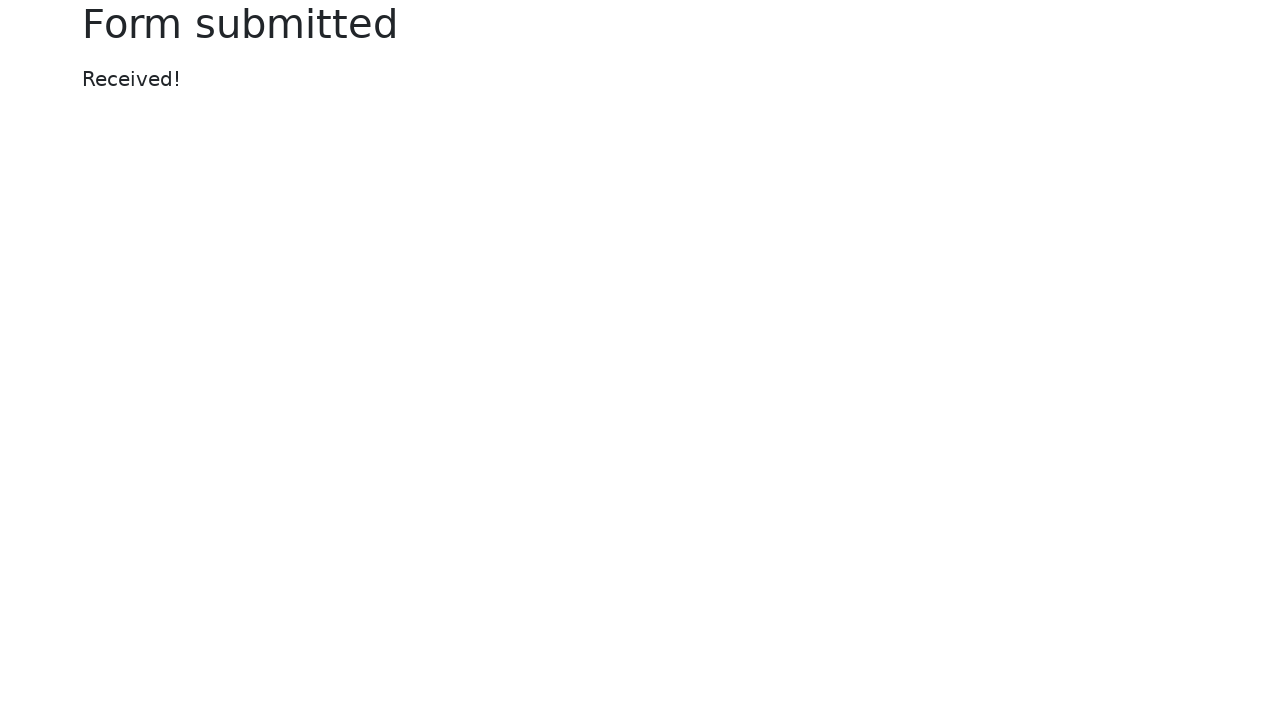